Tests the autocomplete/suggestion class feature by typing a country name and selecting from the dropdown suggestions

Starting URL: https://rahulshettyacademy.com/AutomationPractice/

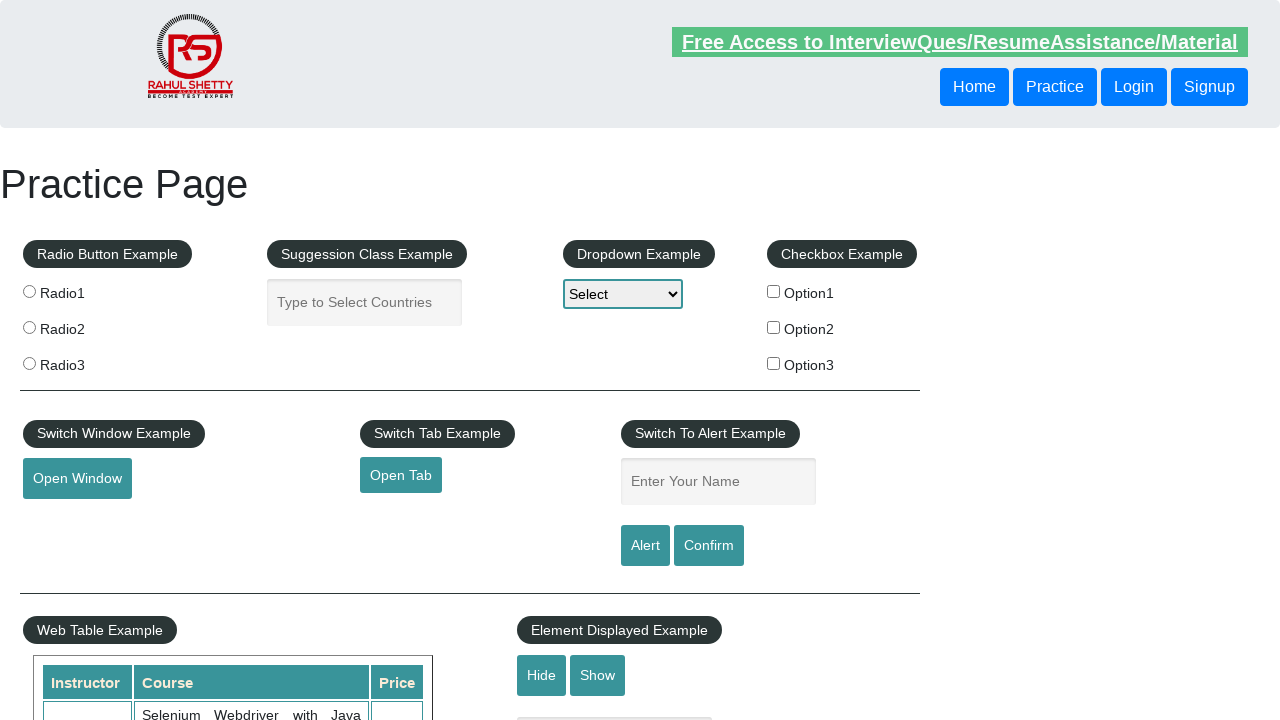

Waited for Practice Page title to be displayed
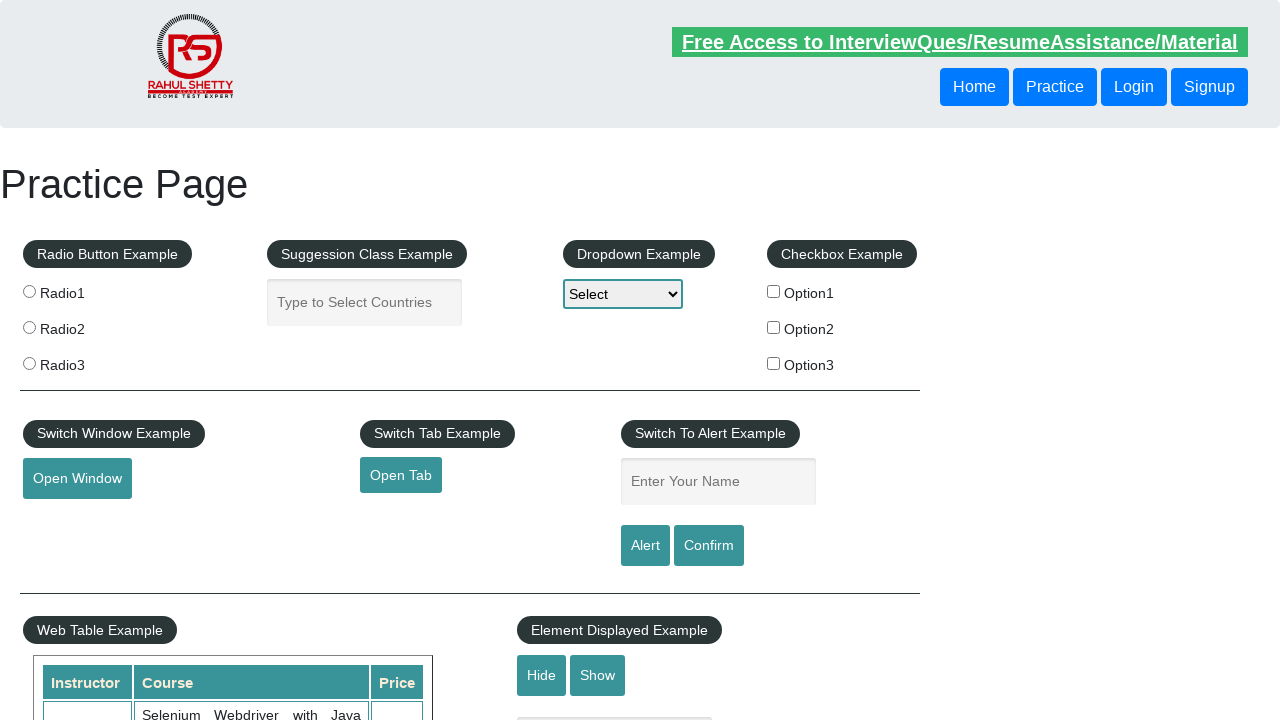

Waited for autocomplete/suggestion class section to be visible
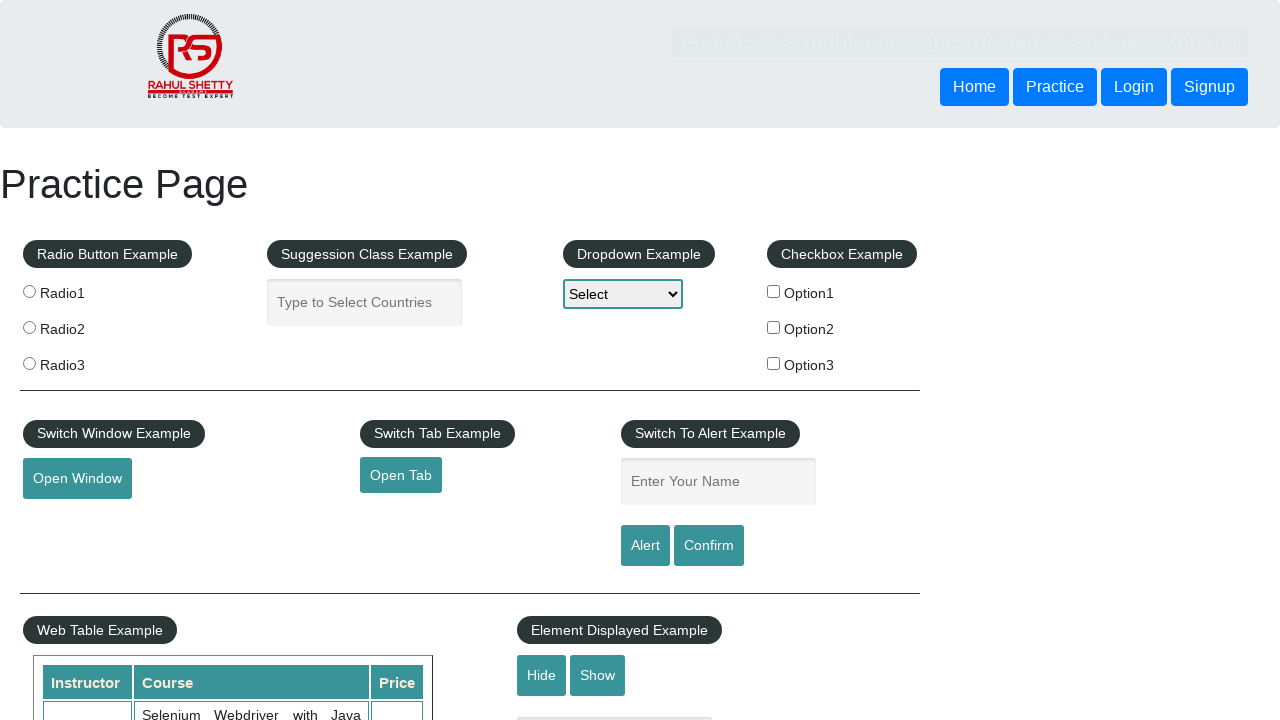

Clicked on the autocomplete input field at (365, 302) on input#autocomplete
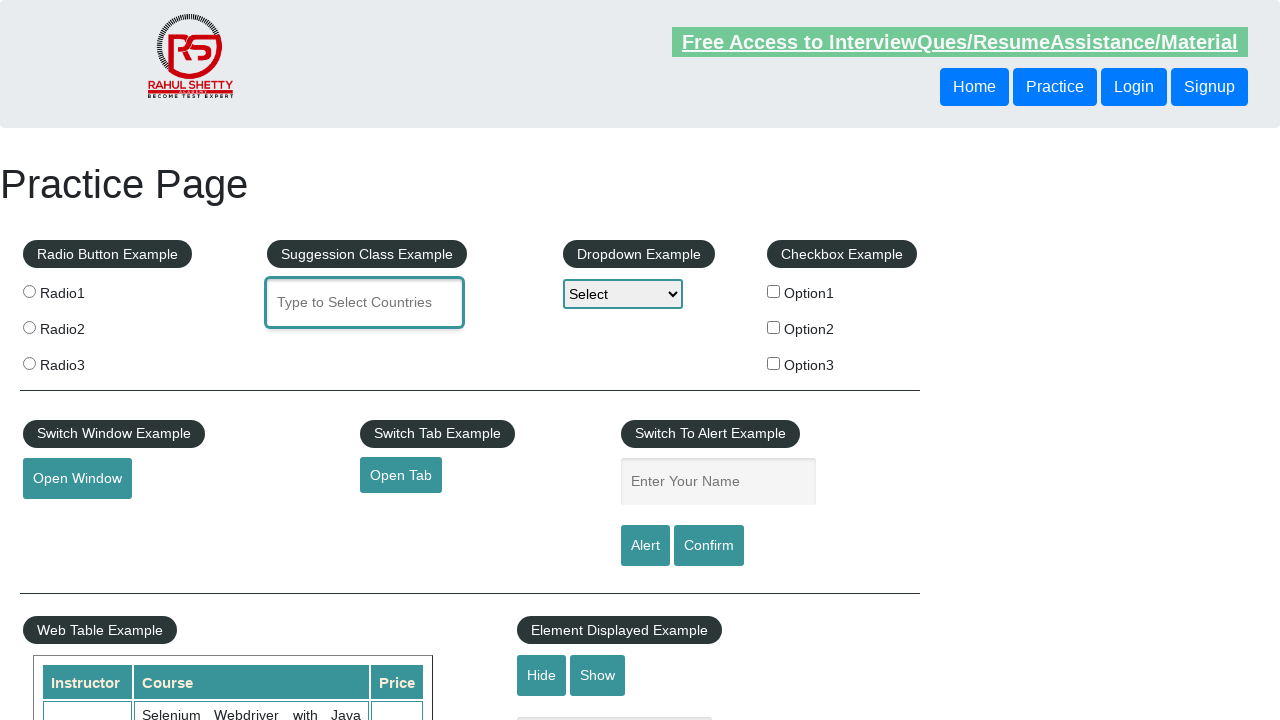

Typed 'Mex' in the autocomplete field to trigger suggestions on input#autocomplete
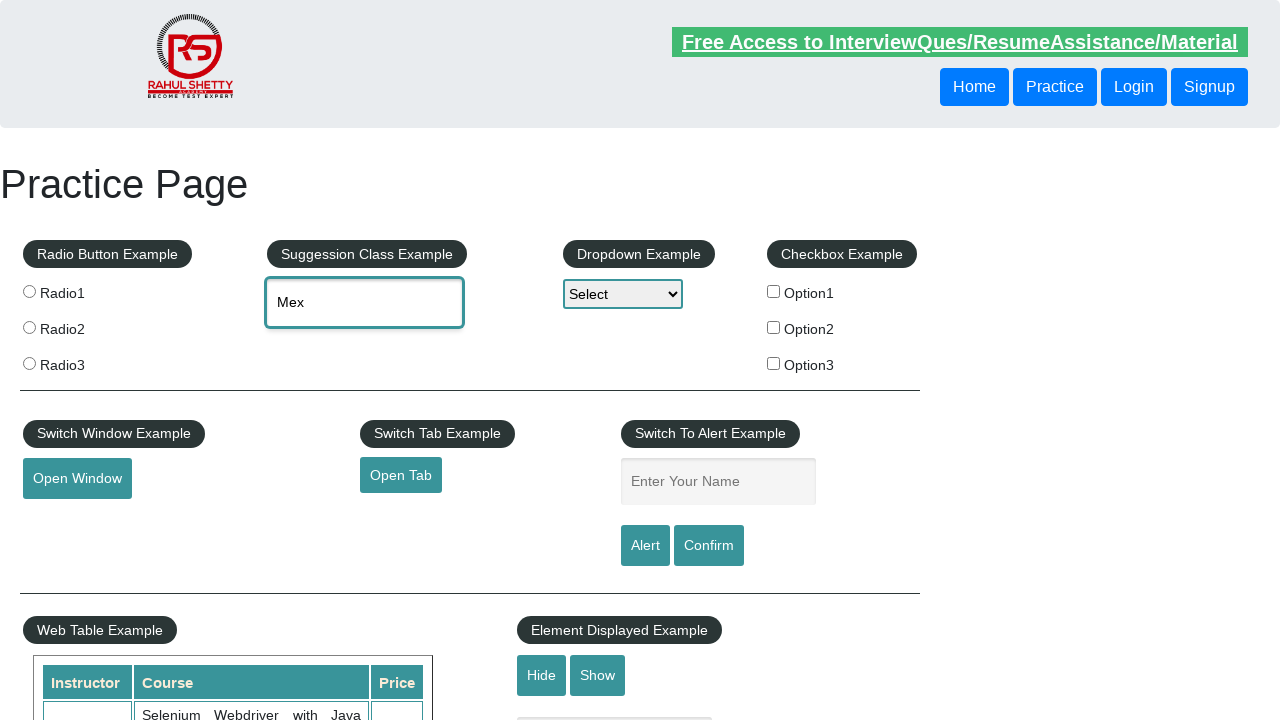

Waited for autocomplete suggestion dropdown to appear
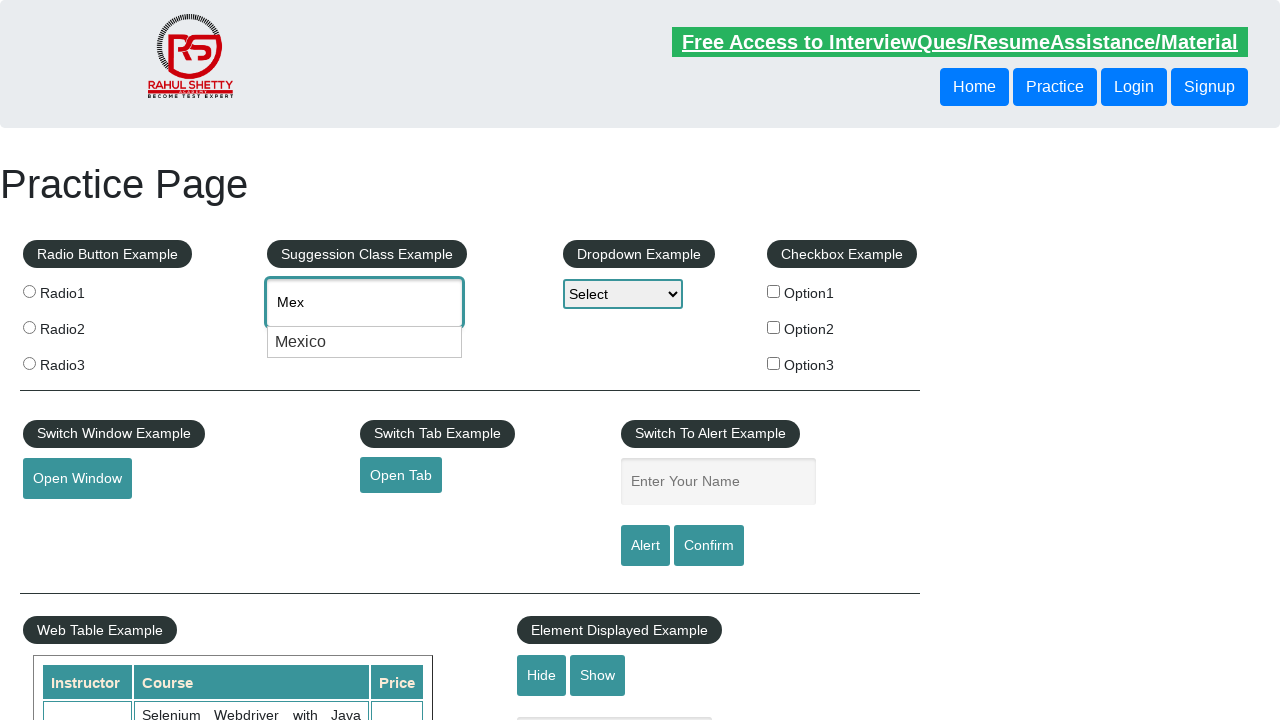

Selected Mexico from the autocomplete suggestions at (365, 342) on .ui-menu-item-wrapper
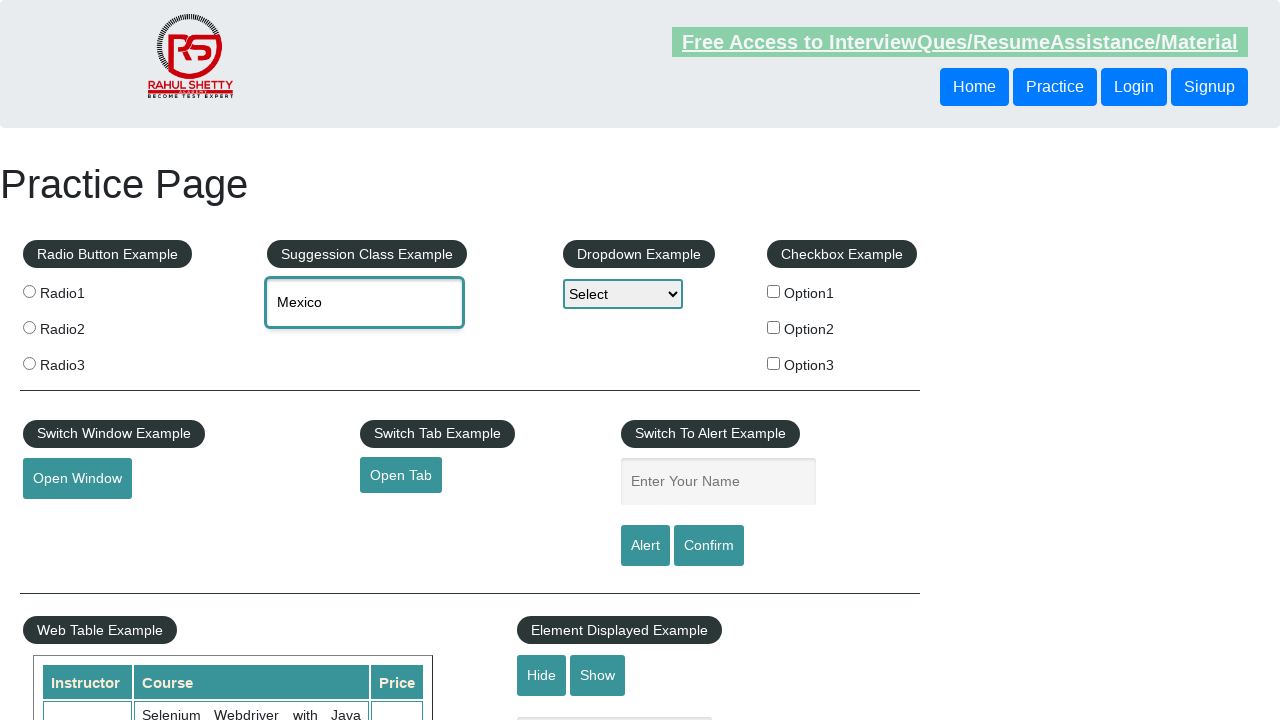

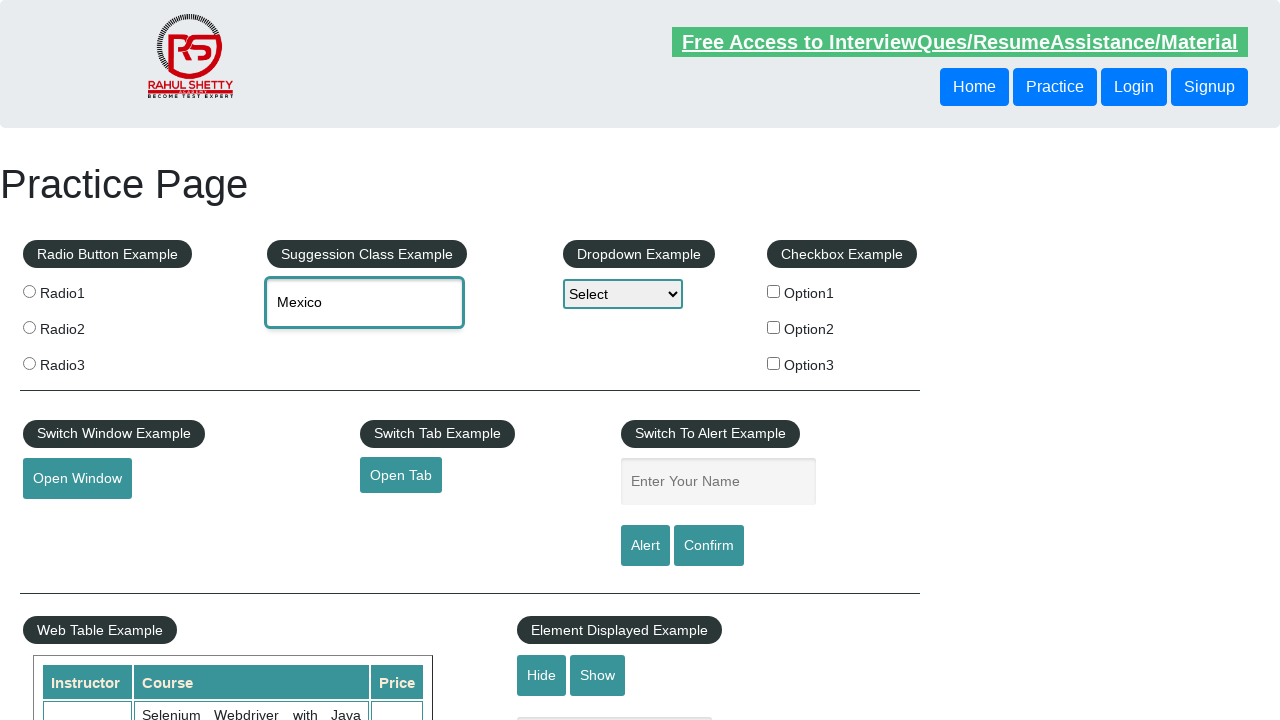